Tests the validation error when both username and password fields are left empty

Starting URL: https://www.saucedemo.com/

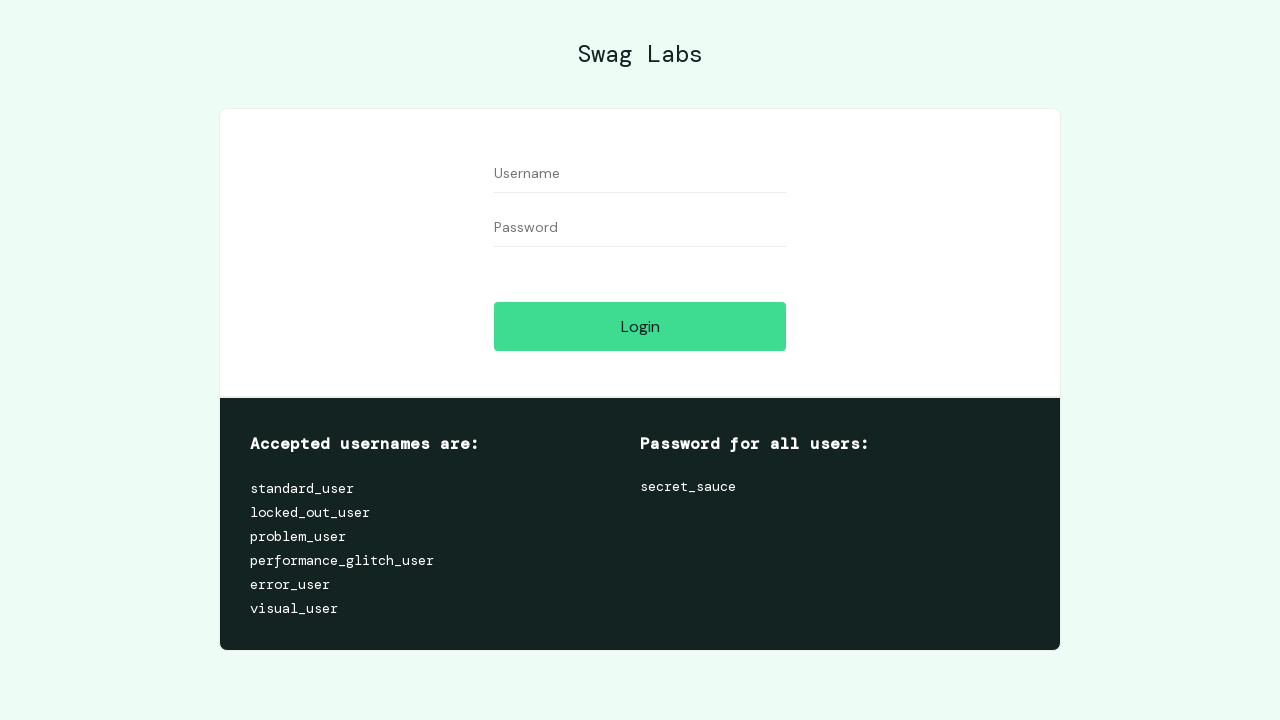

Cleared username field on #user-name
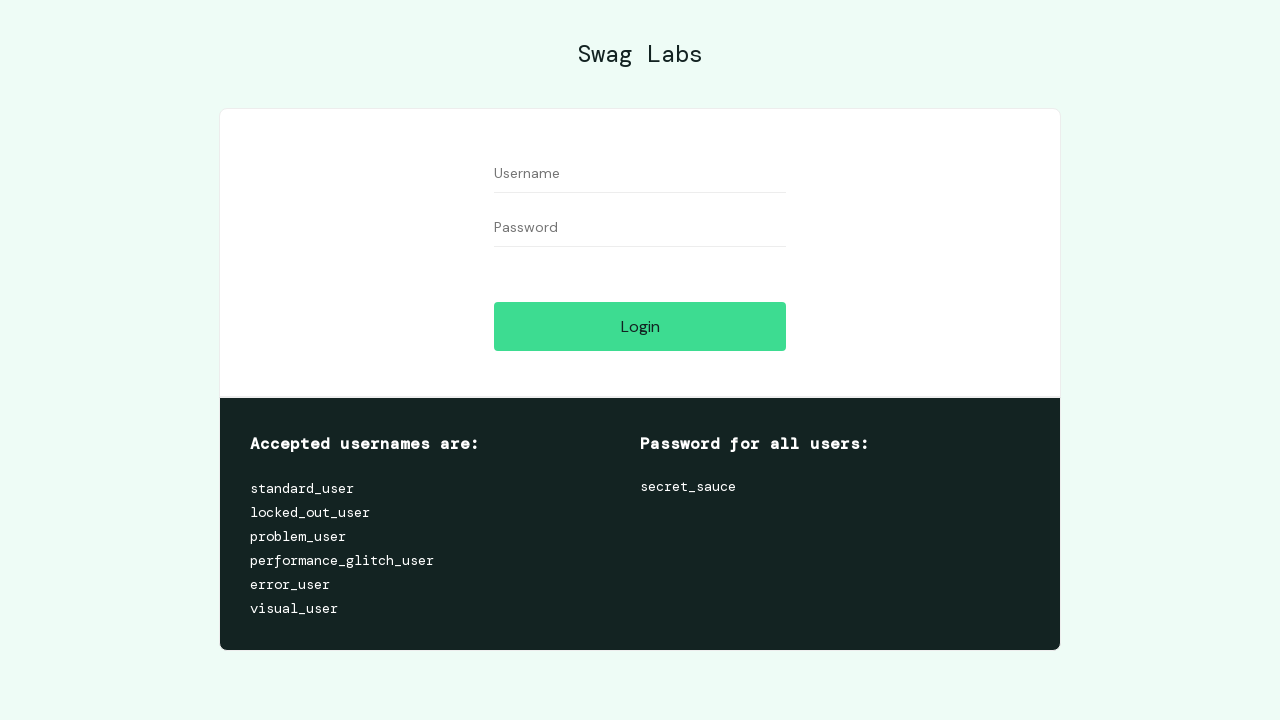

Cleared password field on #password
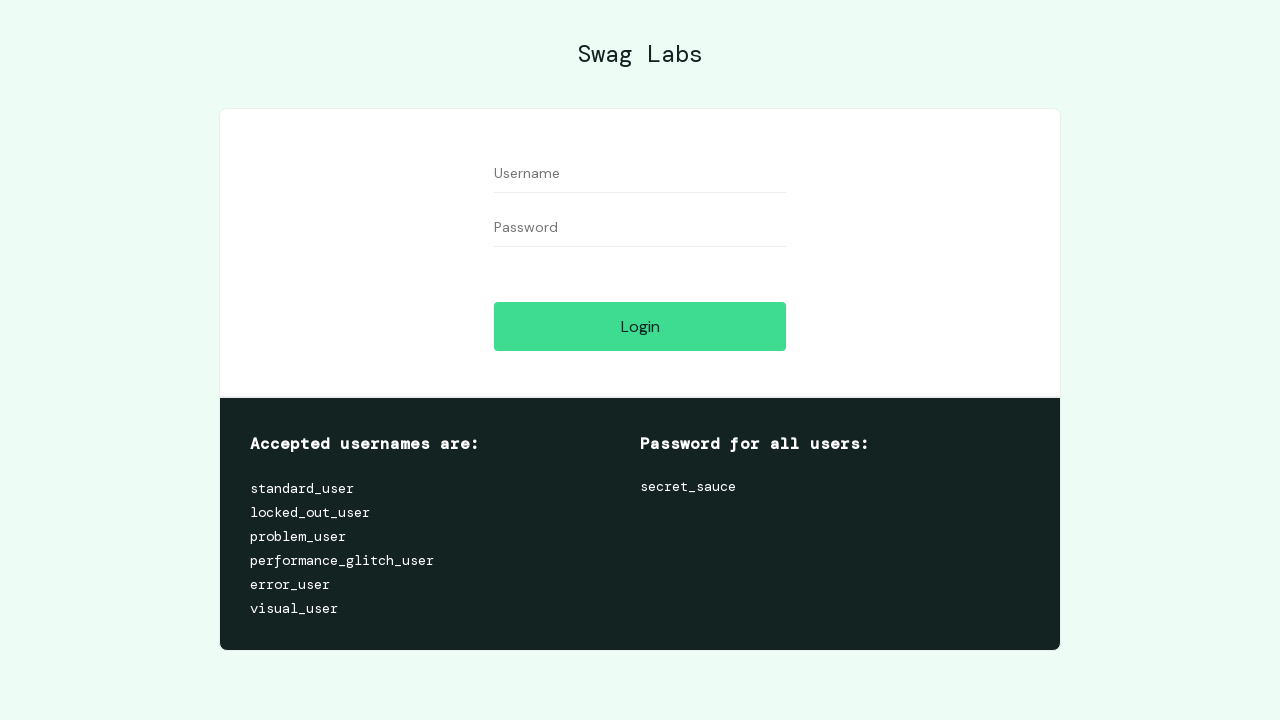

Clicked login button with empty credentials at (640, 326) on #login-button
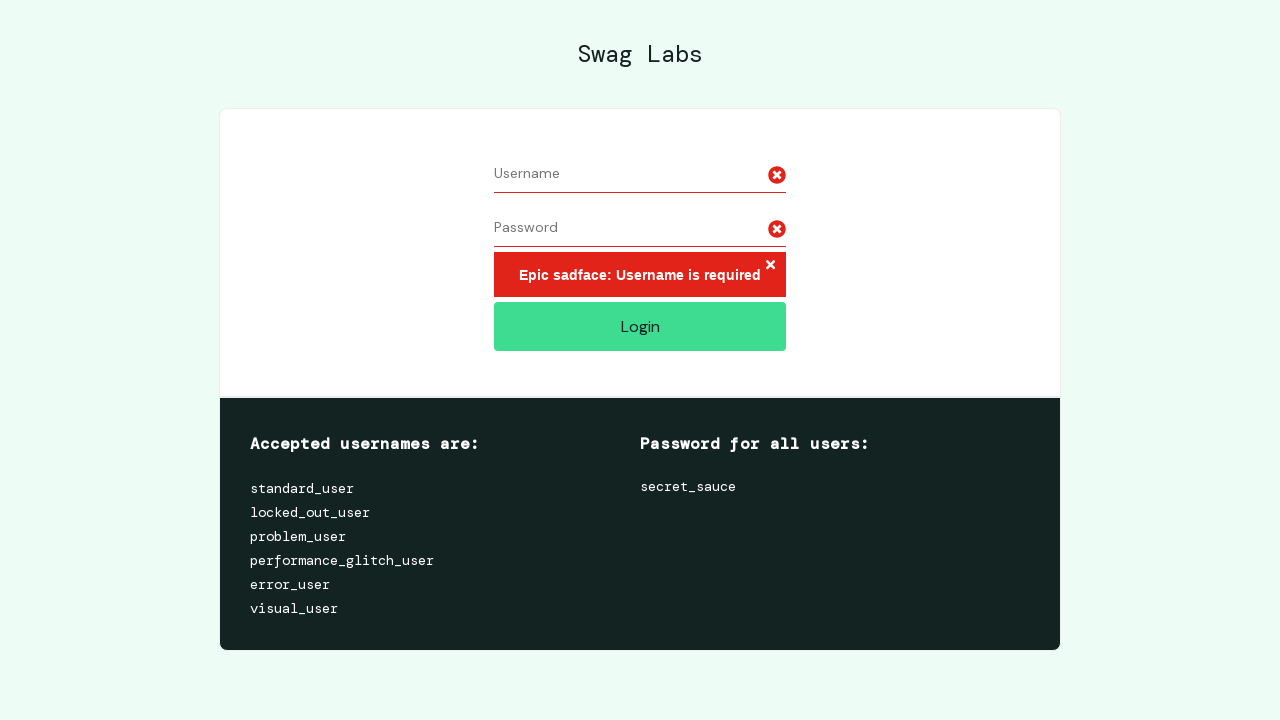

Error message appeared on screen
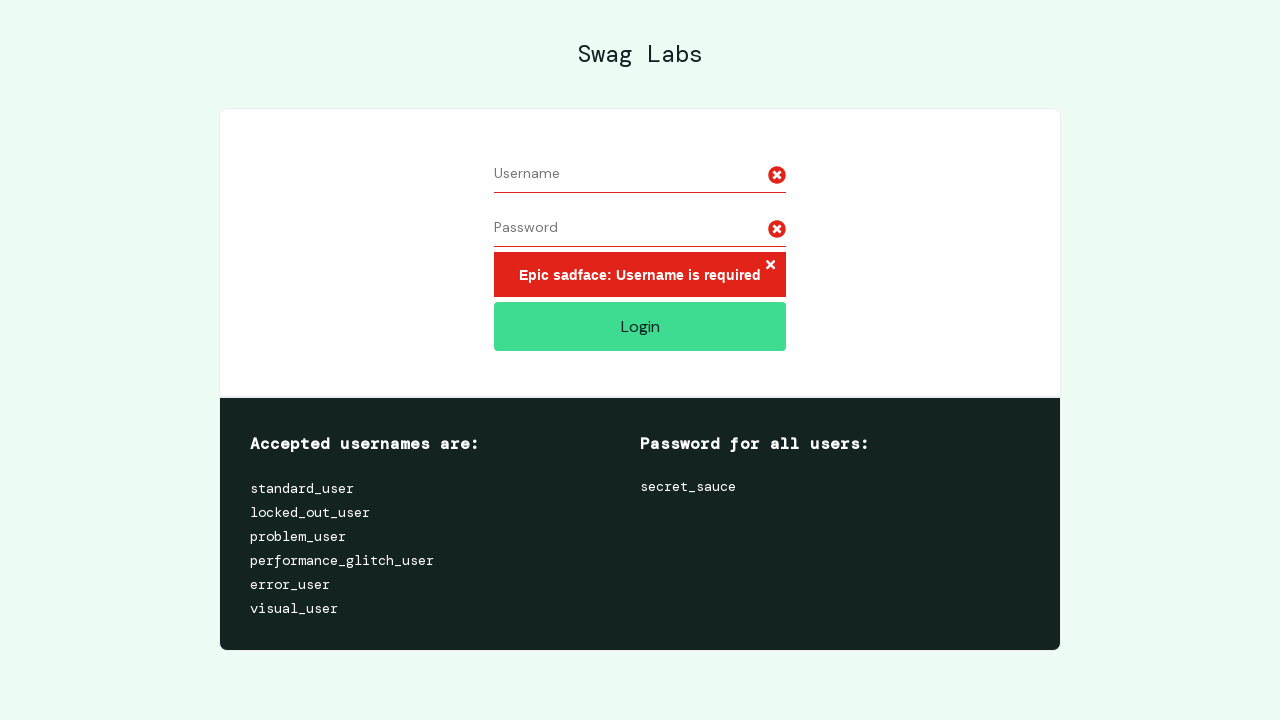

Retrieved error message text
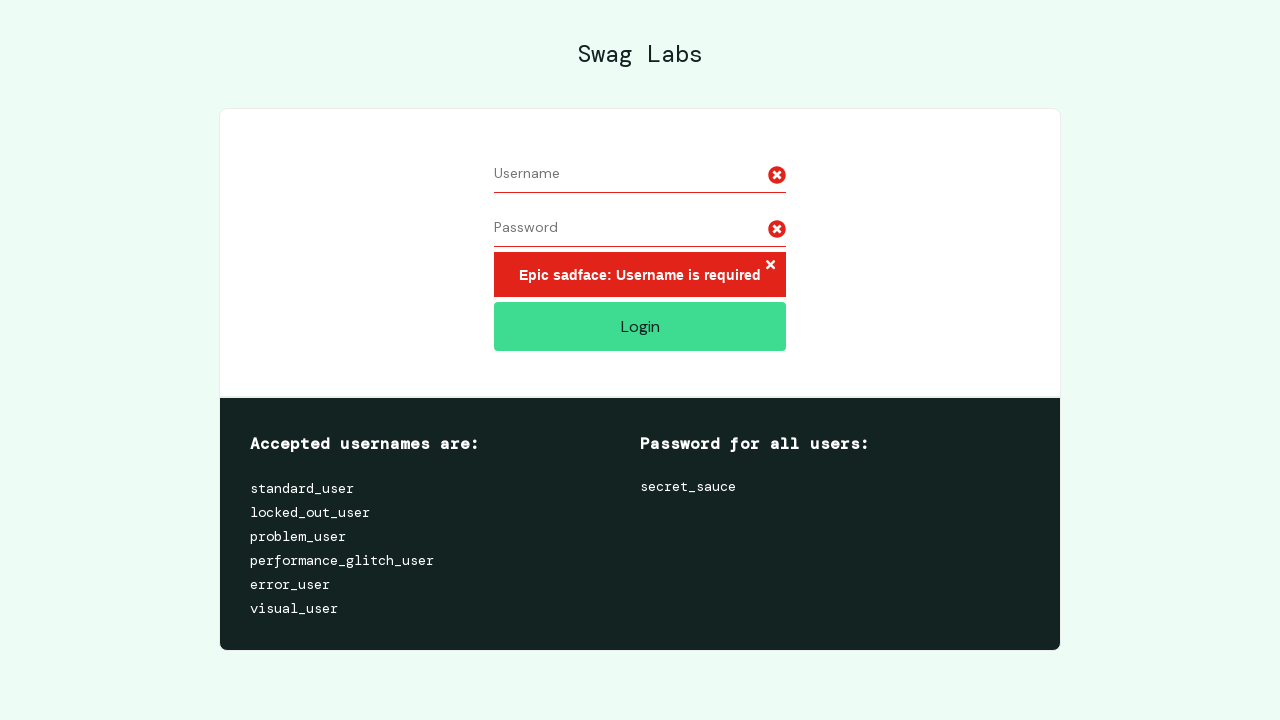

Verified error message matches expected validation error
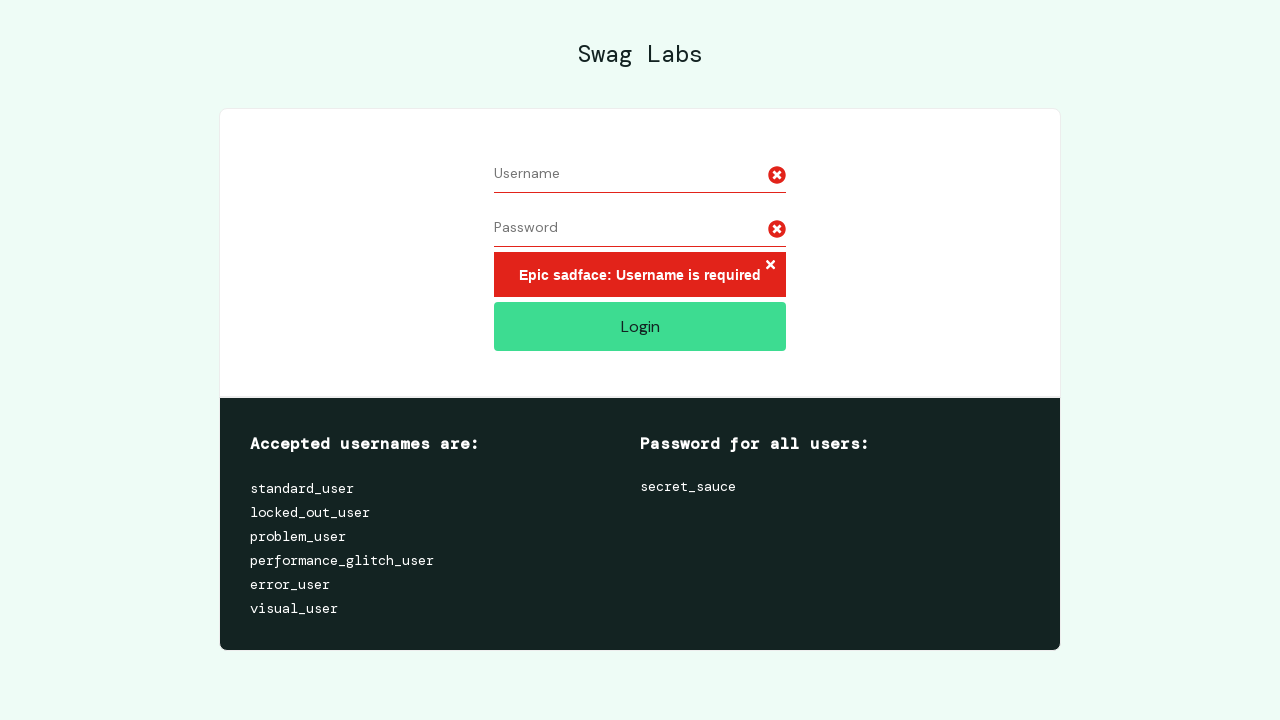

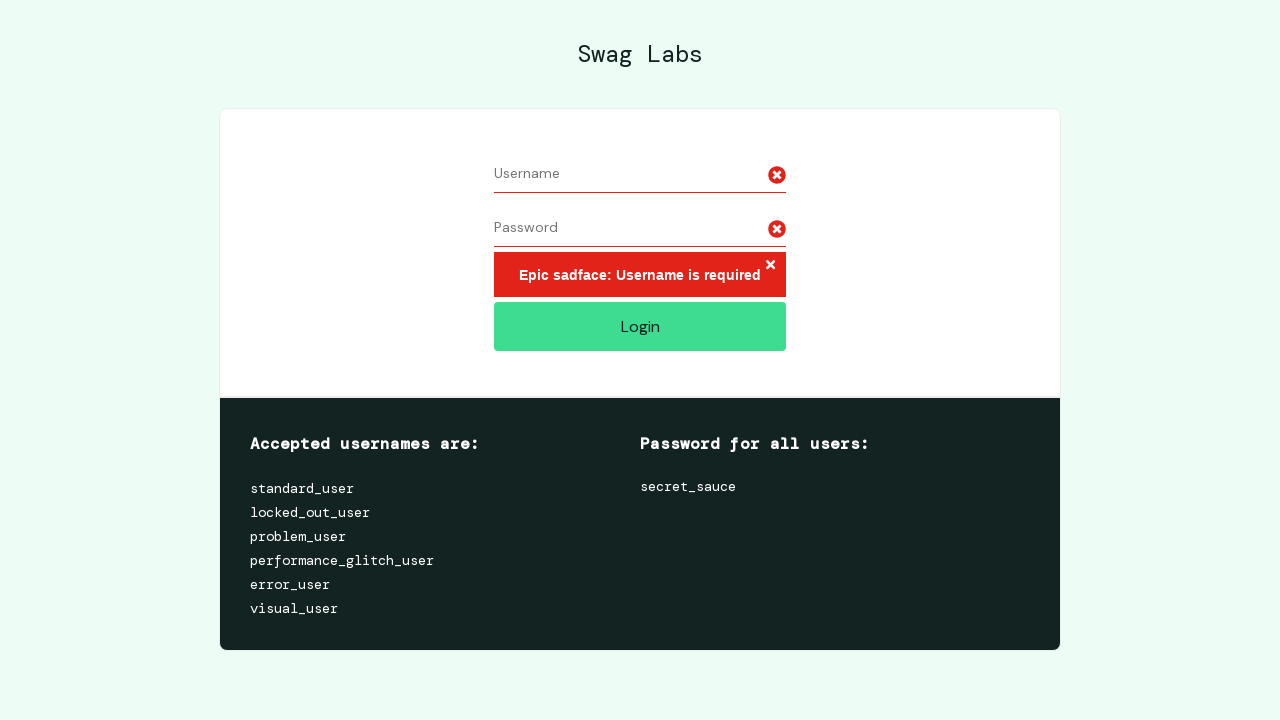